Tests an alternative registration form by filling name and email fields, then submitting and verifying the success message

Starting URL: http://suninjuly.github.io/registration2.html

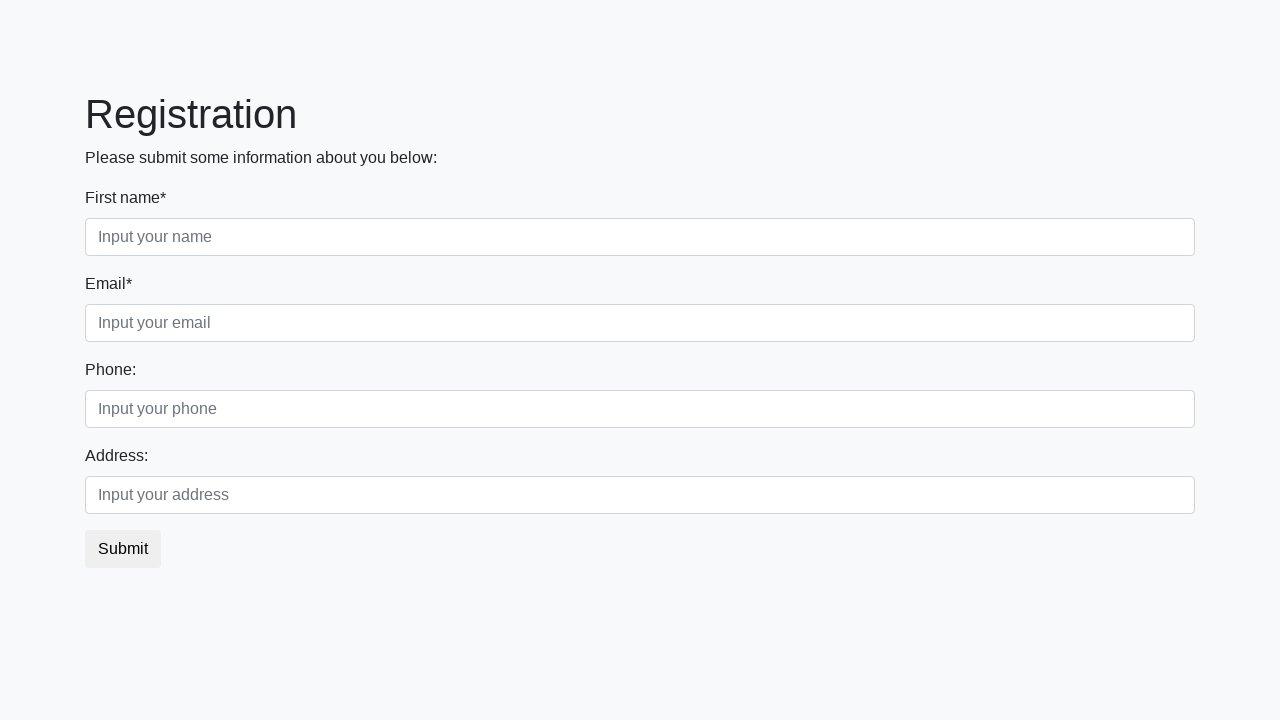

Filled name field with 'Alex' on input[placeholder="Input your name"]
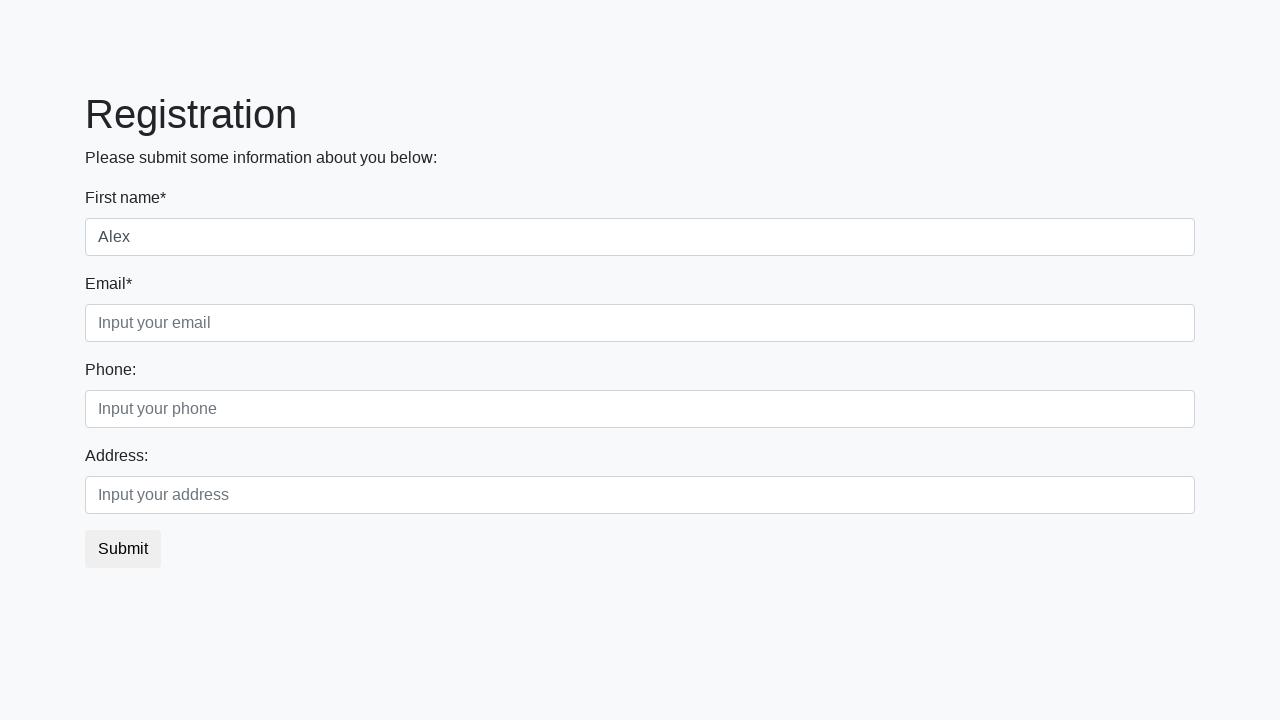

Filled email field with 'alex.smith@example.com' on input[placeholder="Input your email"]
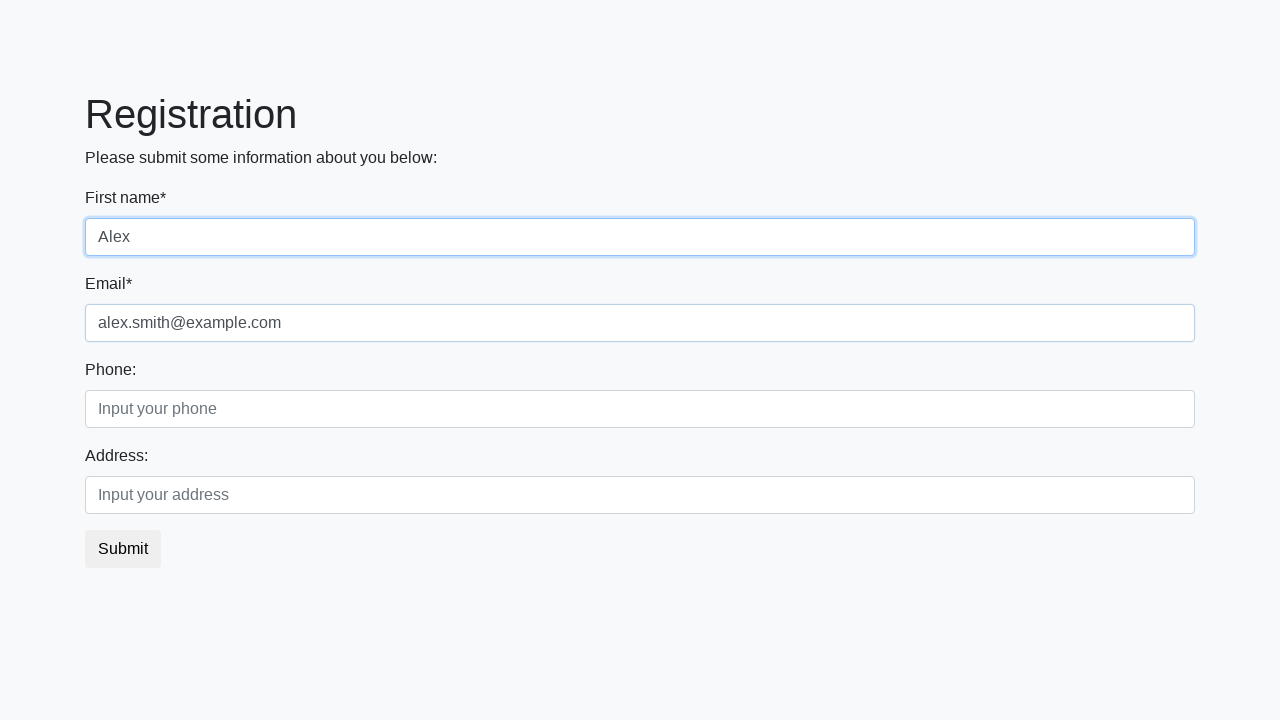

Clicked submit button to register at (123, 549) on button[type="submit"]
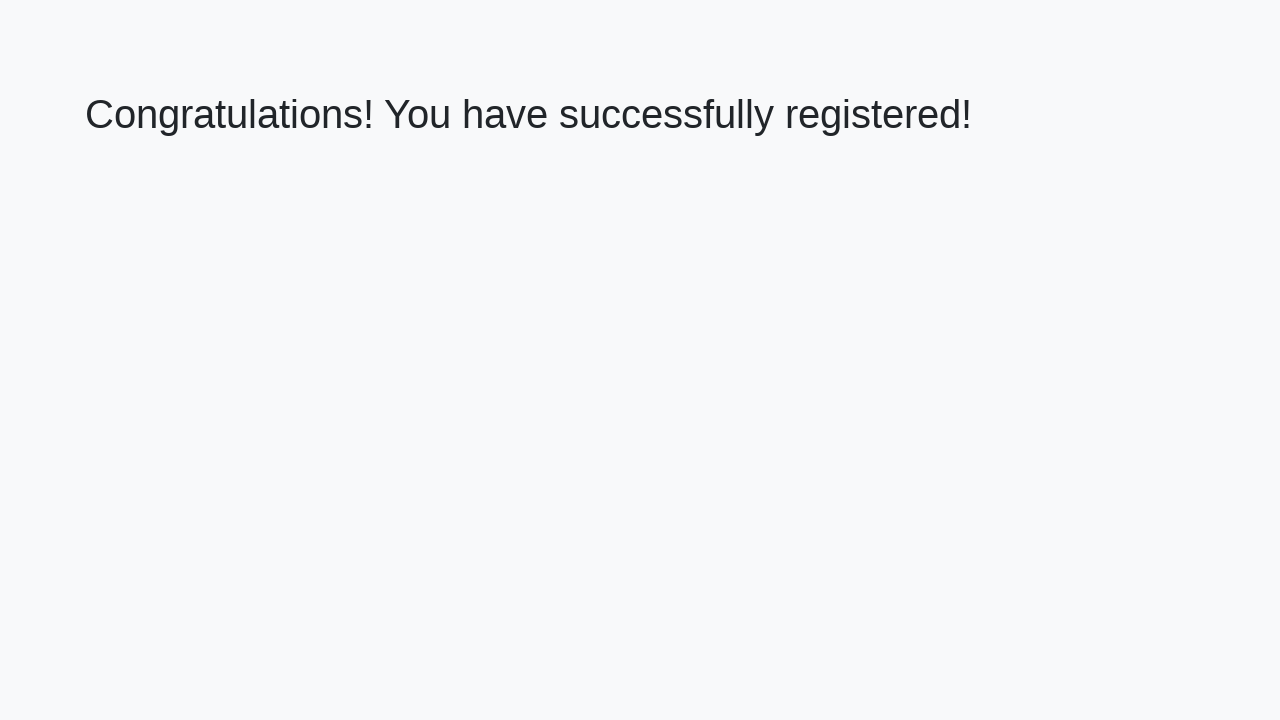

Registration confirmation page loaded with h1 element
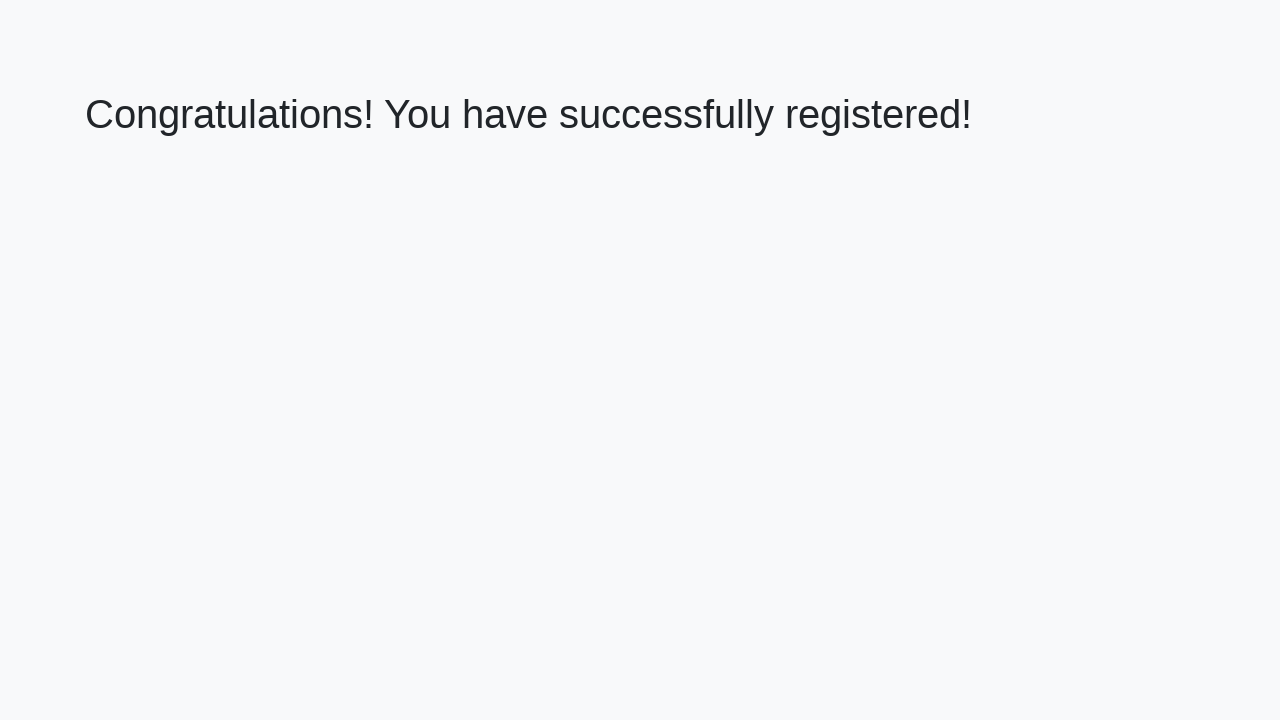

Retrieved success message: 'Congratulations! You have successfully registered!'
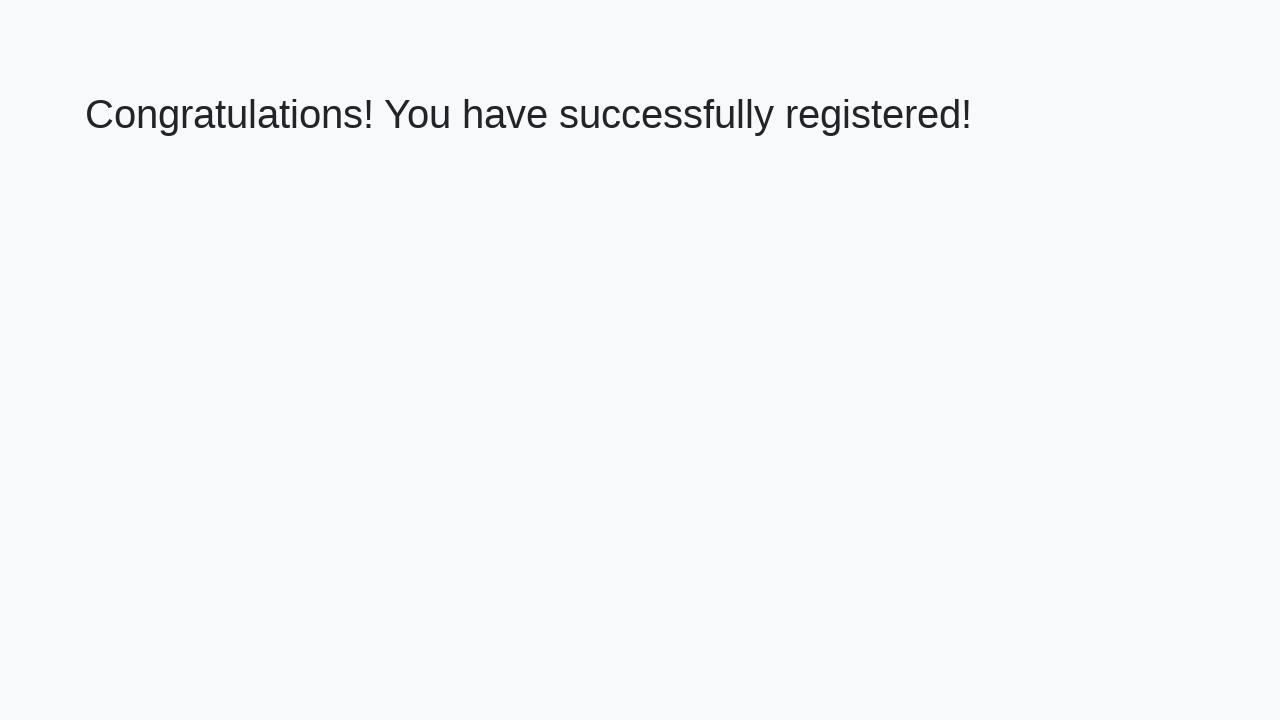

Assertion passed: Success message confirmed
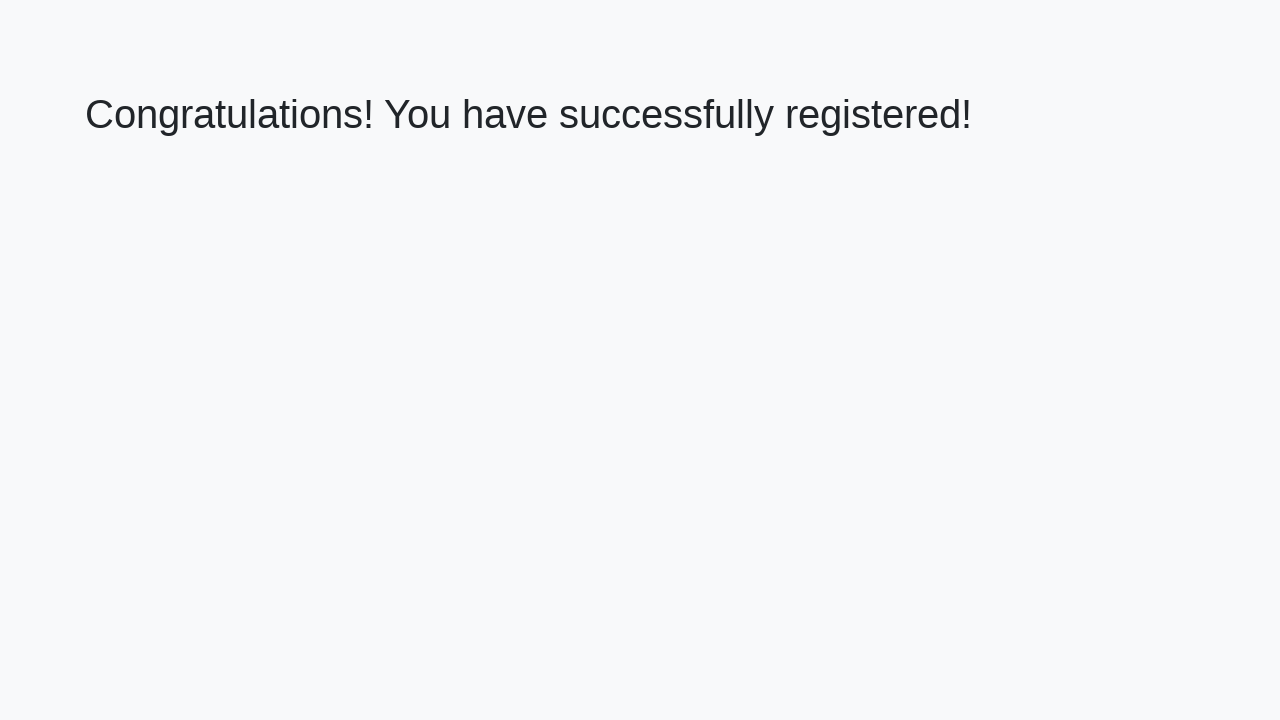

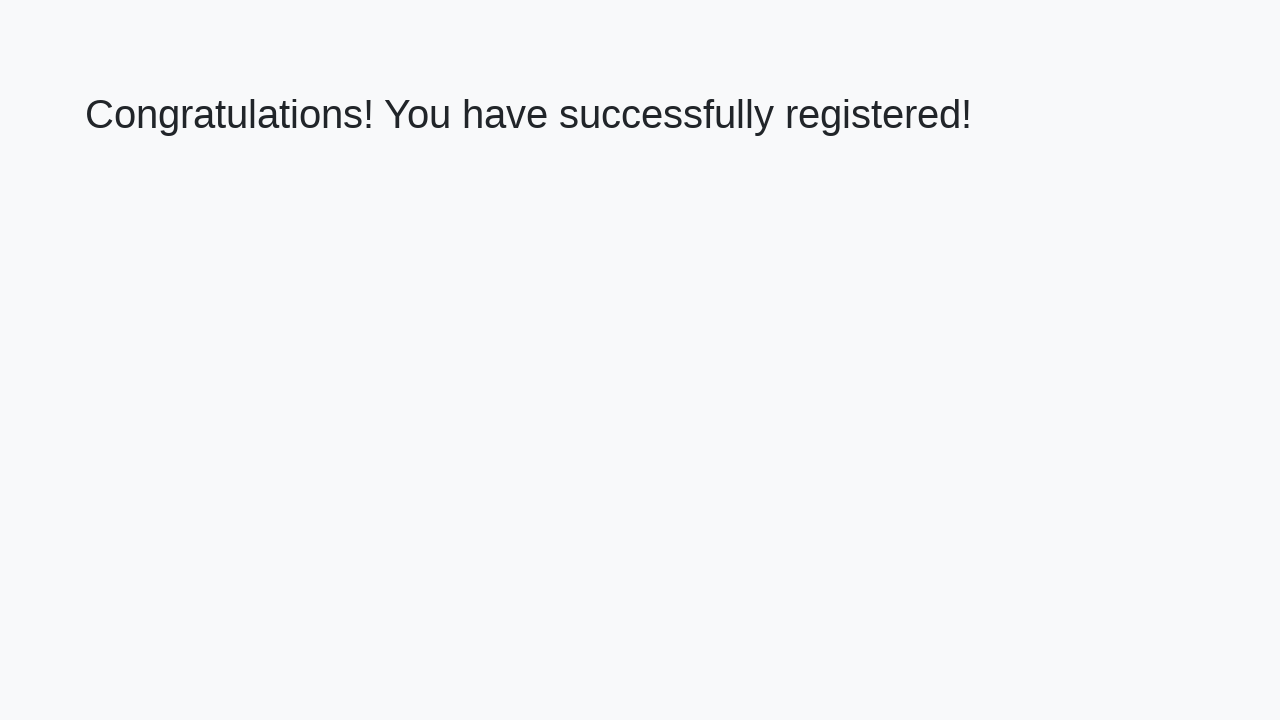